Tests that a visitor counter on the webpage increments correctly when the page is reloaded, verifying the count increases by 1 after a page refresh.

Starting URL: http://devarsh.net

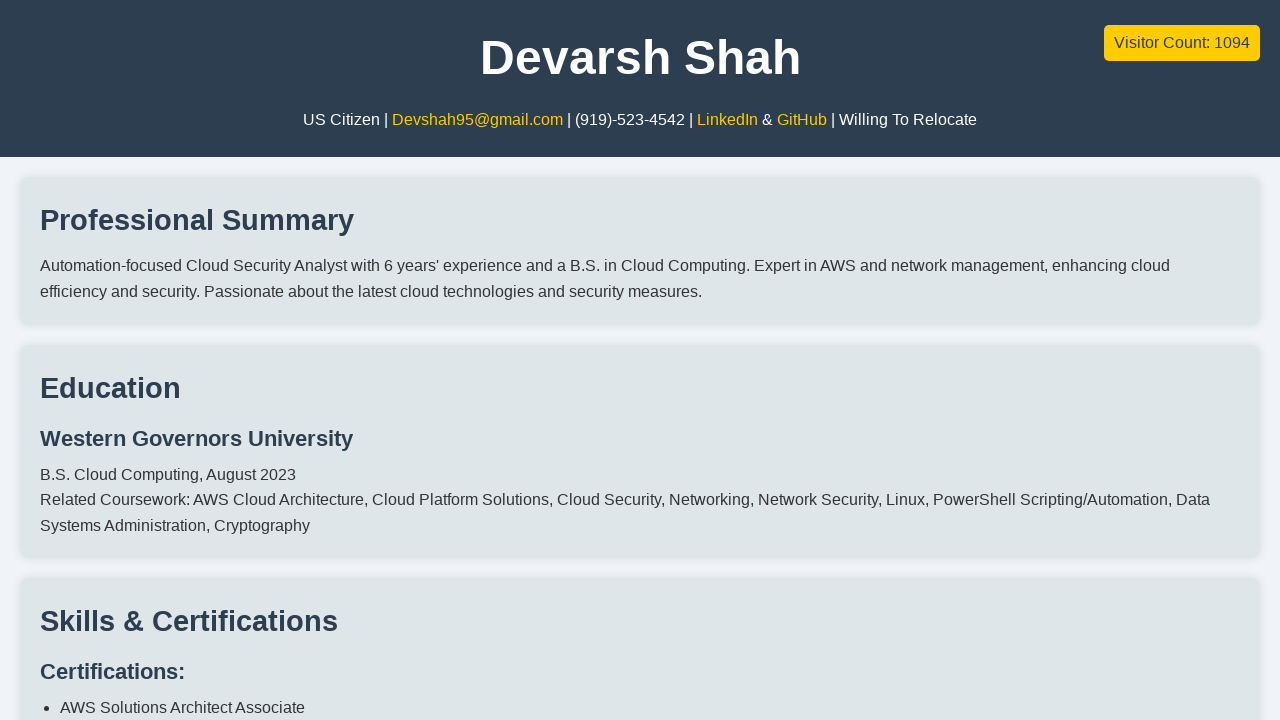

Waited for page to load
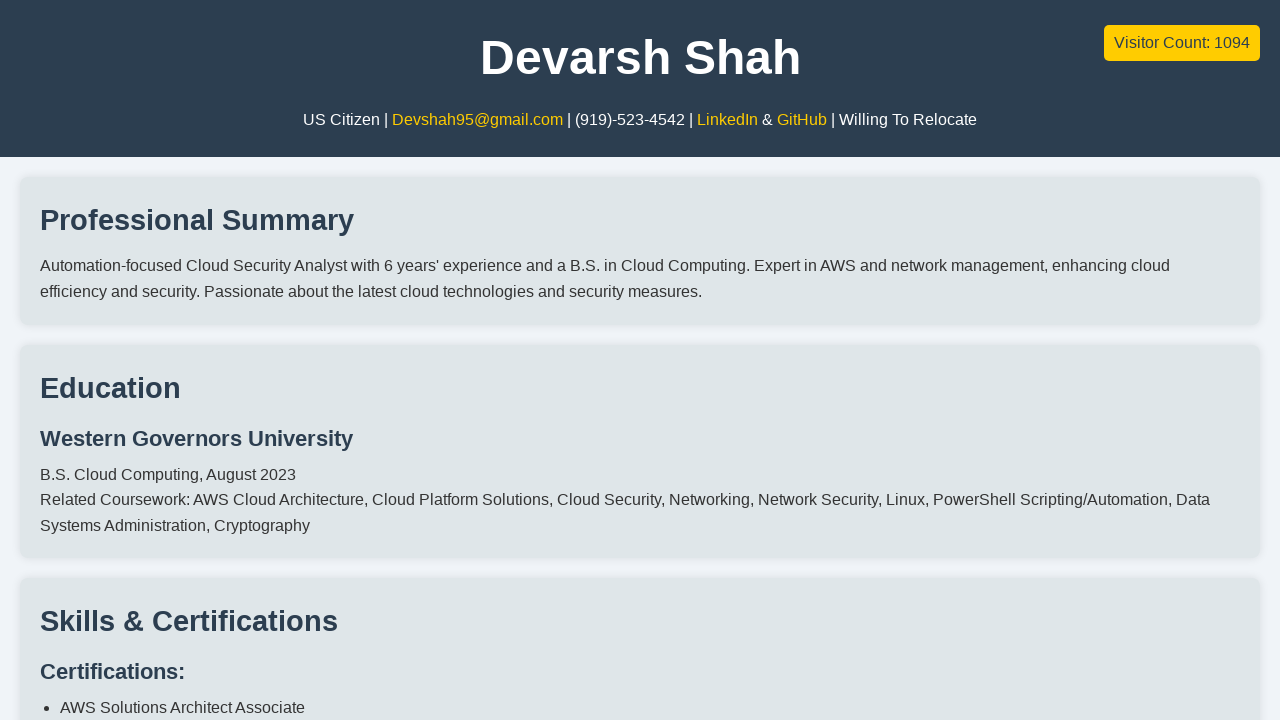

Retrieved initial visitor count text
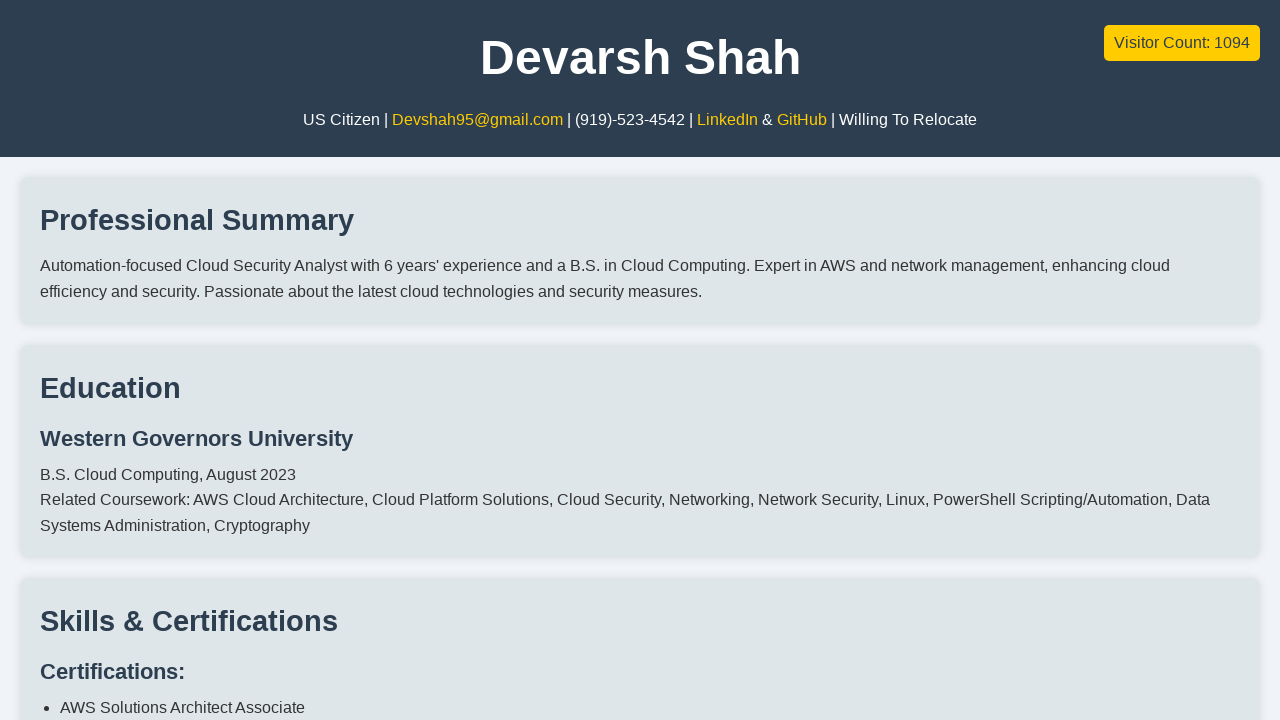

Parsed initial visitor count: 1094
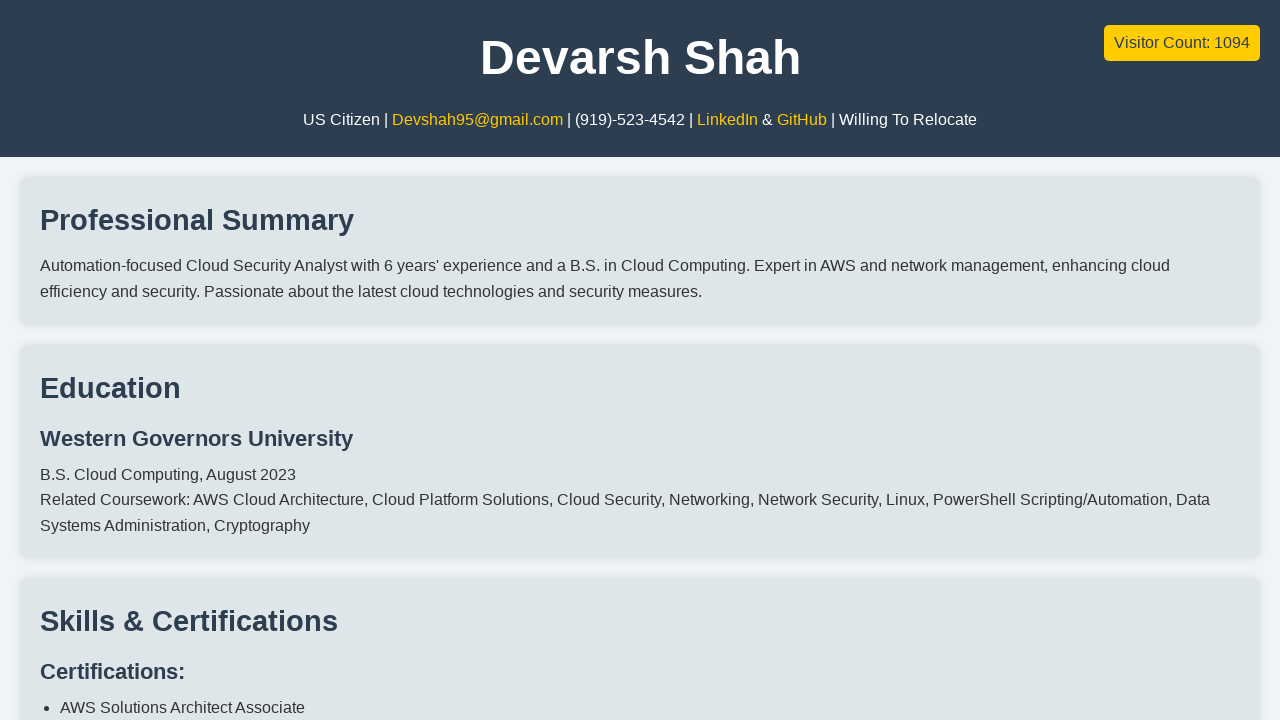

Reloaded the page
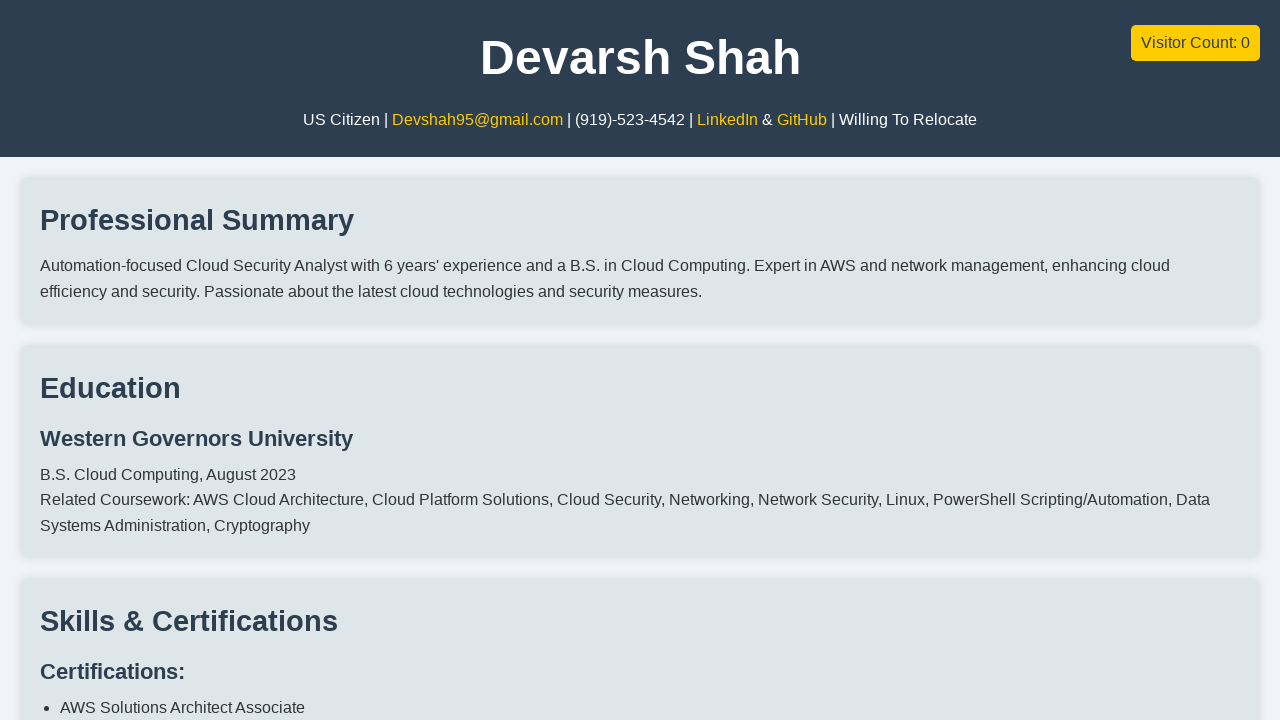

Waited for page to reload
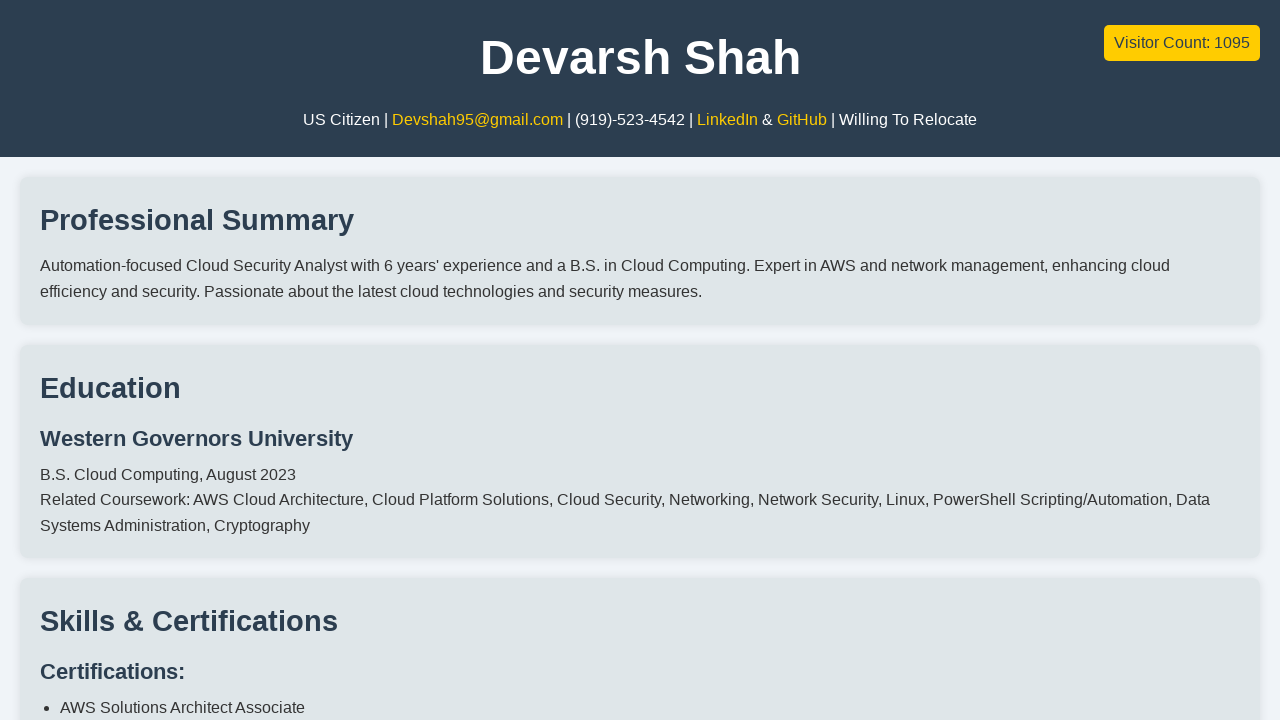

Retrieved updated visitor count text
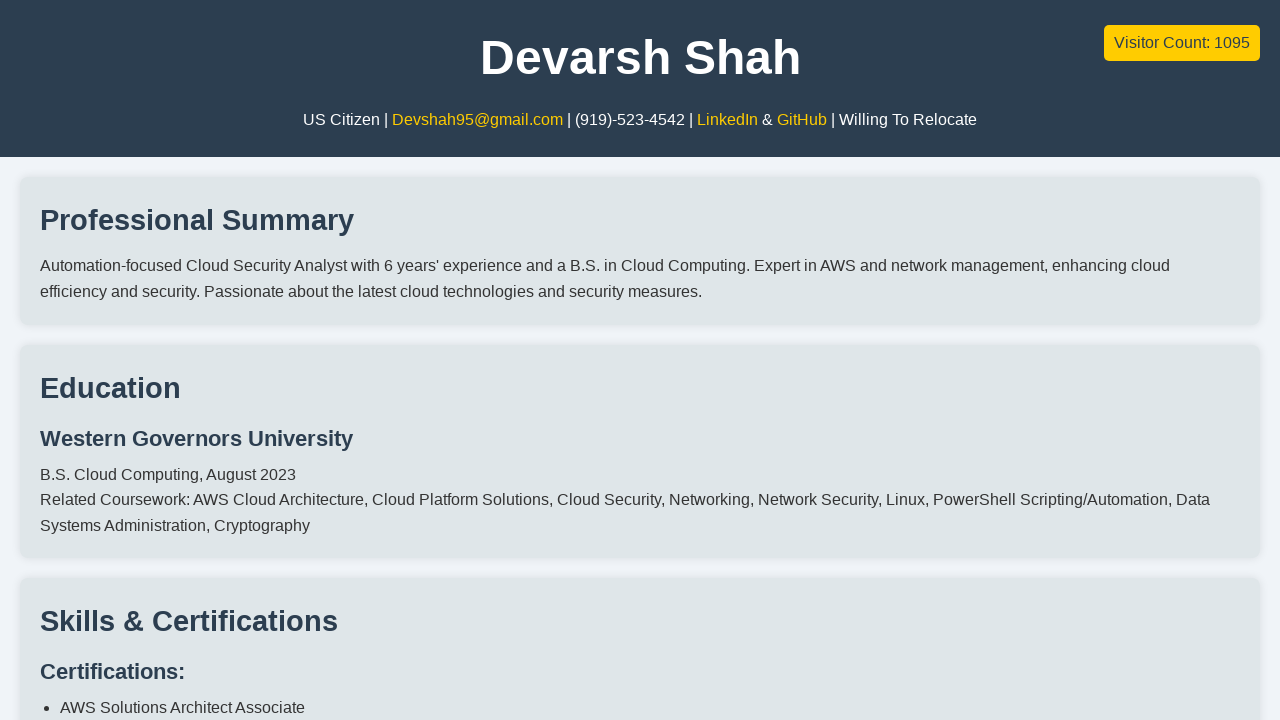

Parsed updated visitor count: 1095
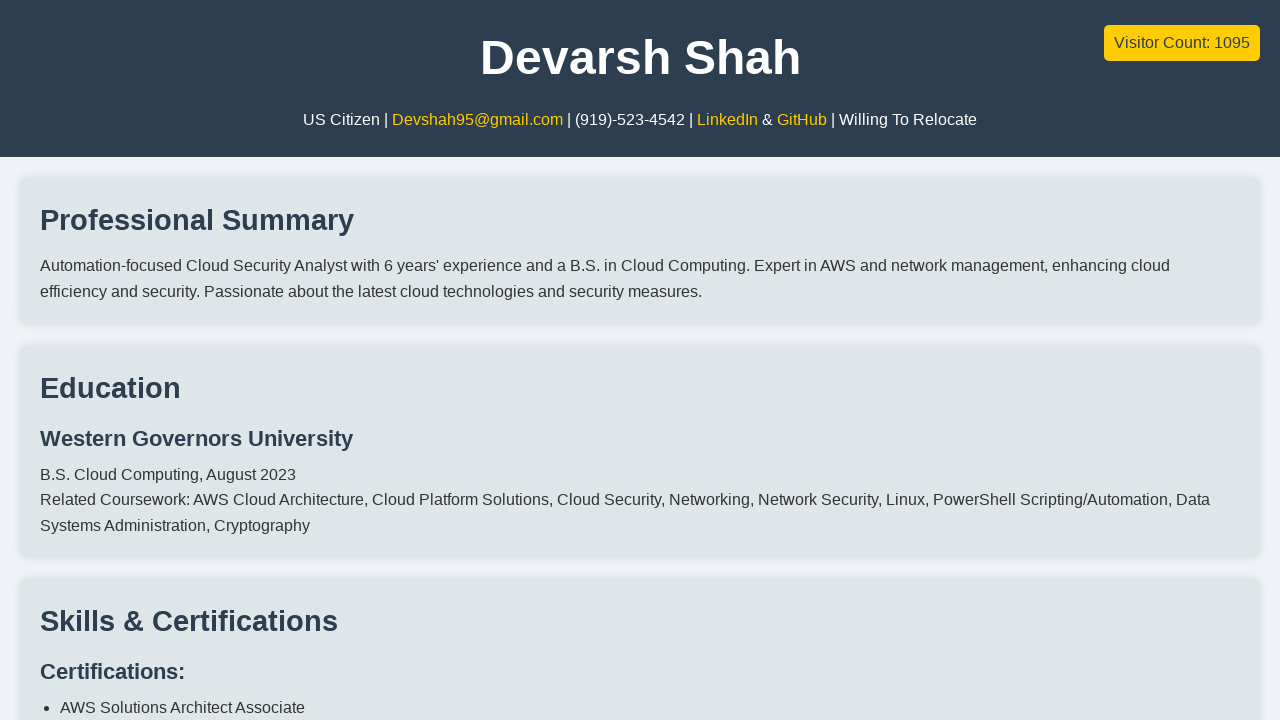

Verified visitor count incremented from 1094 to 1095
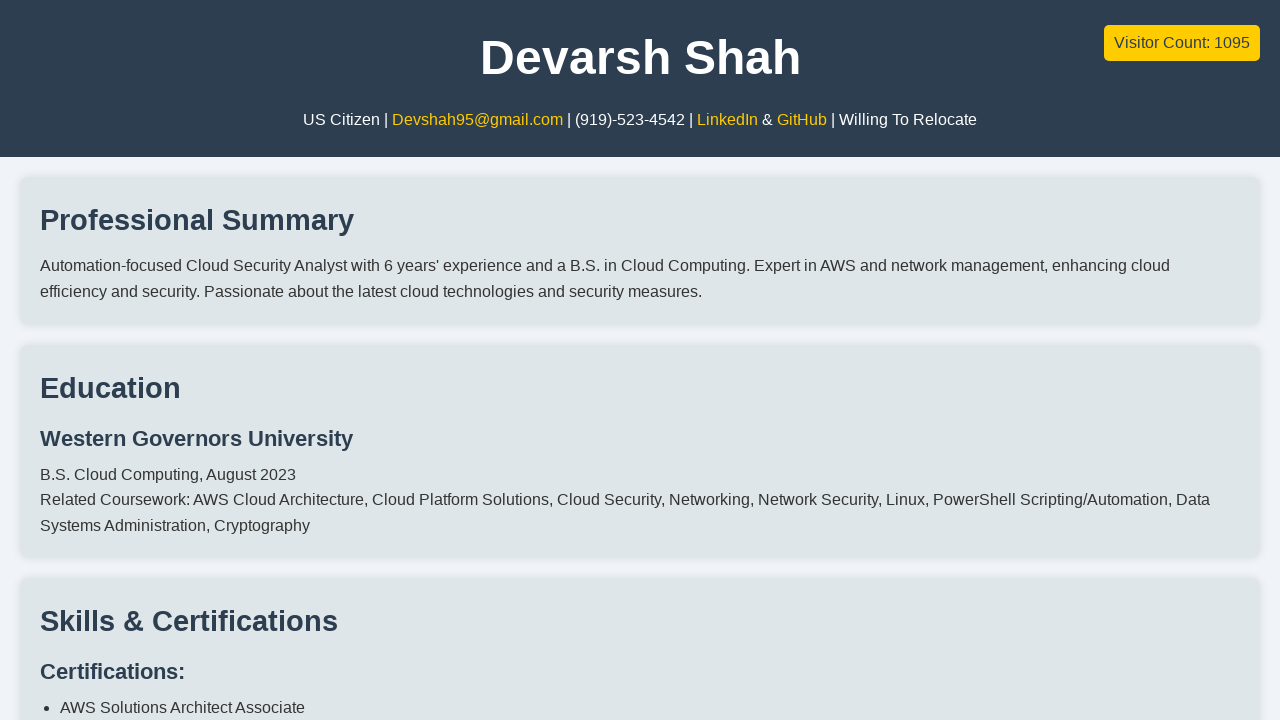

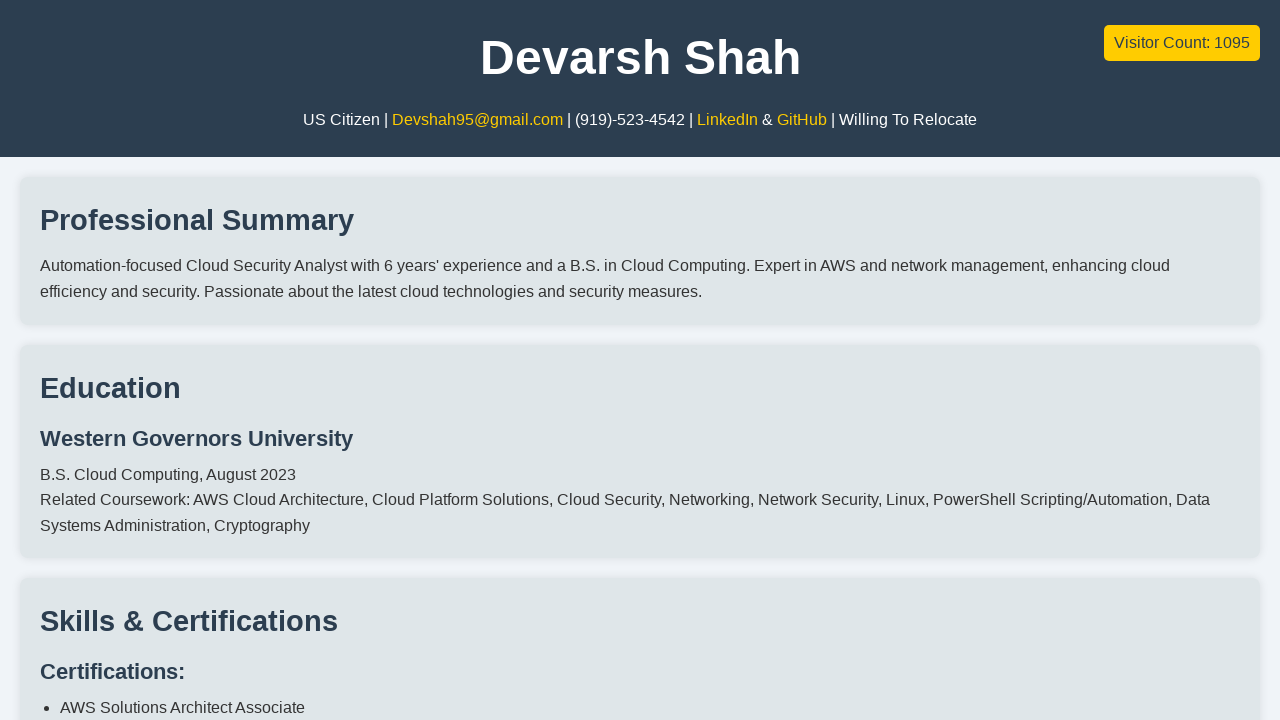